Tests jQuery UI datepicker functionality by switching to the demo iframe, clicking to open the calendar, and selecting a specific date (30th of the current month).

Starting URL: https://jqueryui.com/datepicker/

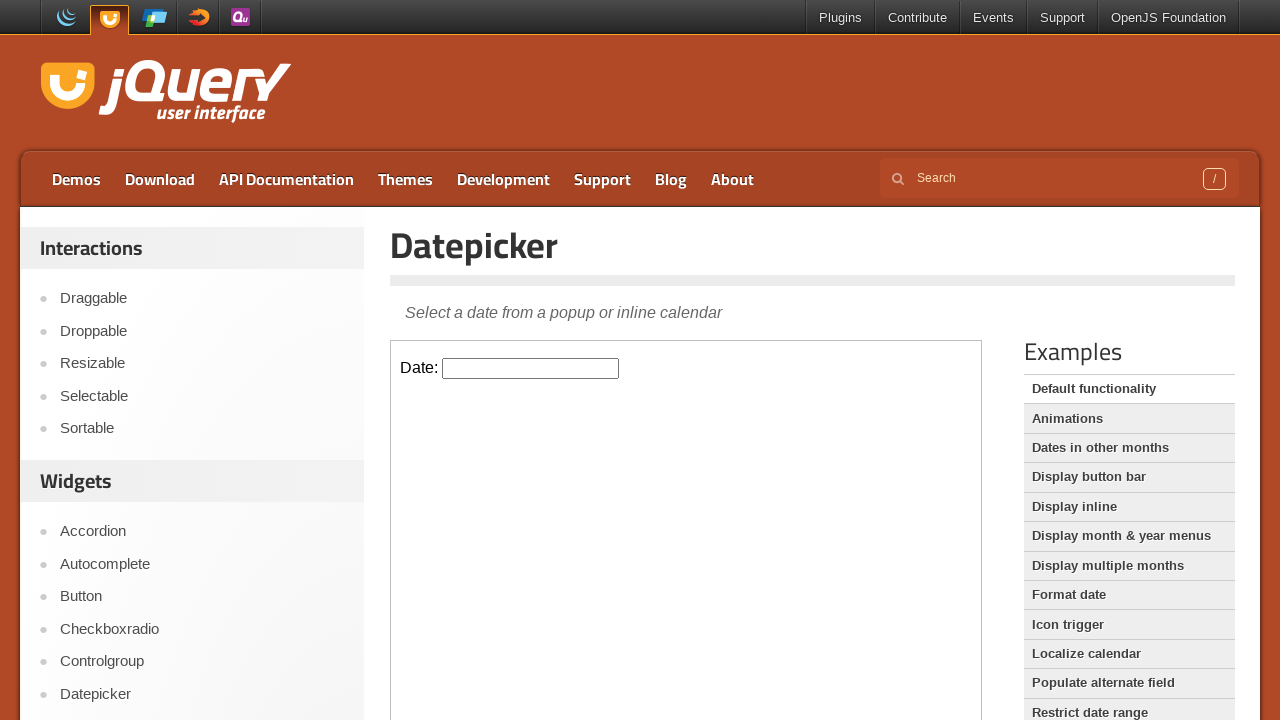

Located demo iframe
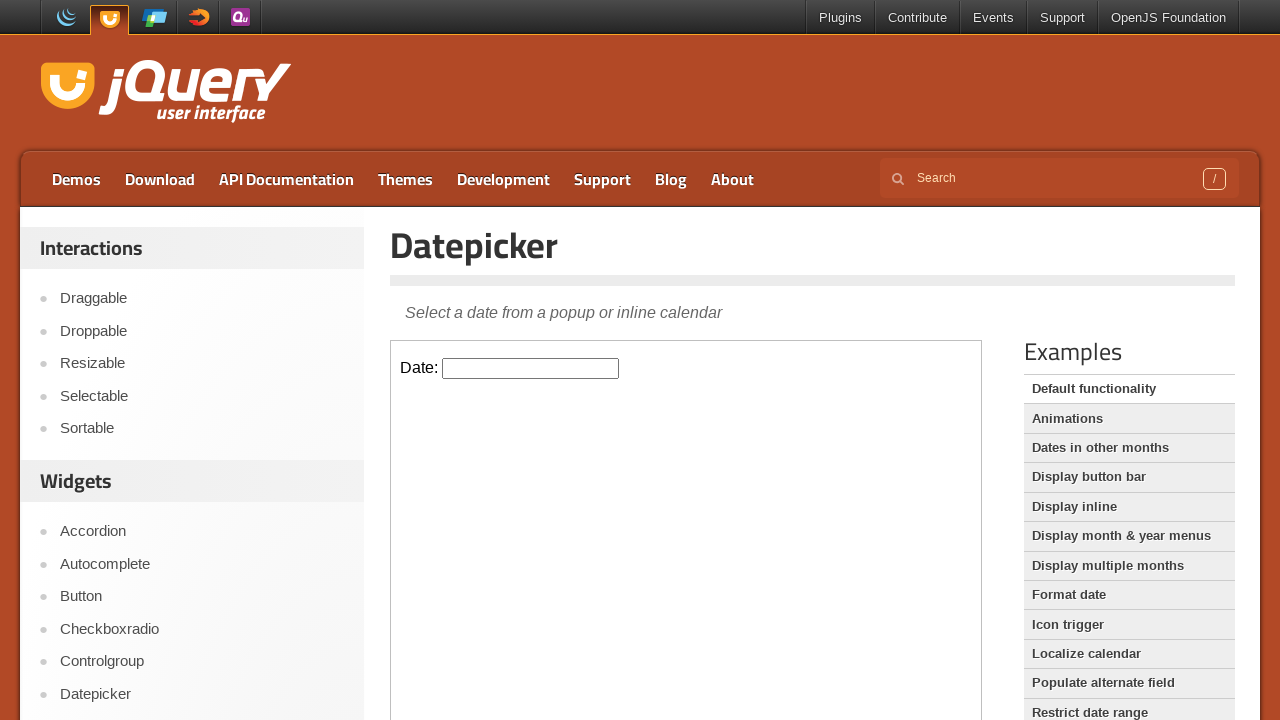

Clicked datepicker input to open calendar at (531, 368) on iframe.demo-frame >> internal:control=enter-frame >> #datepicker
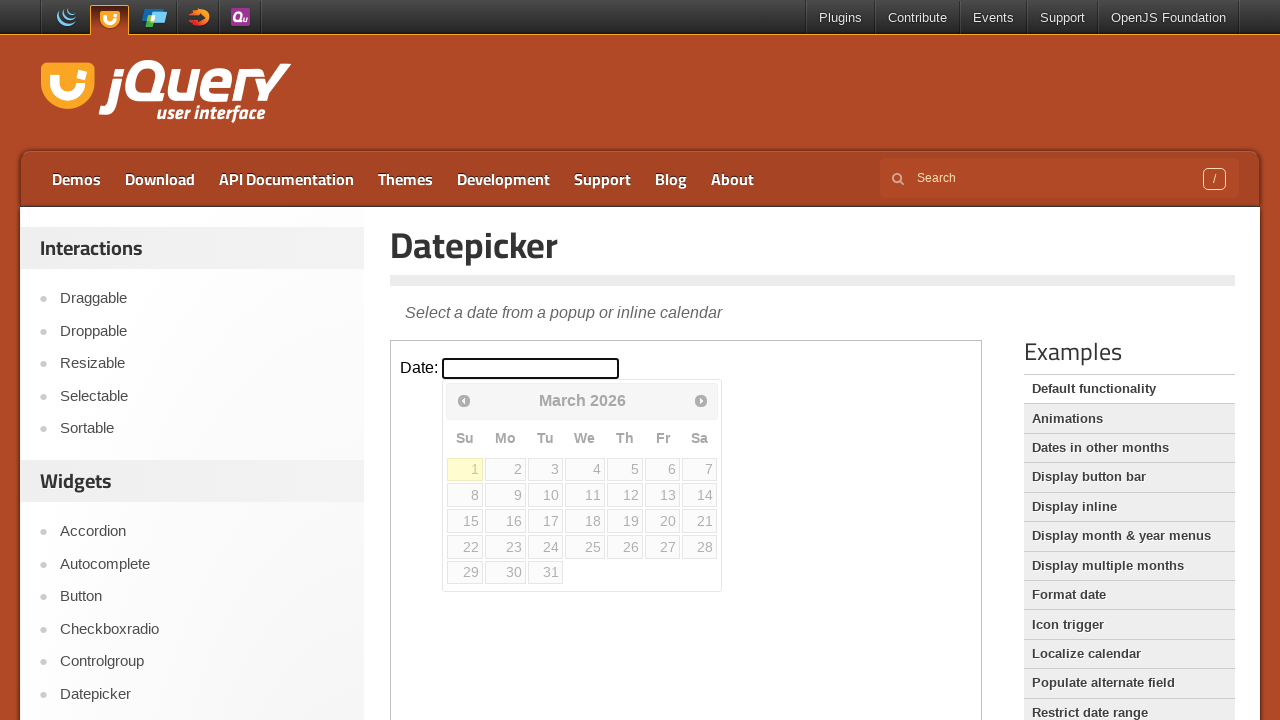

Located all calendar cells
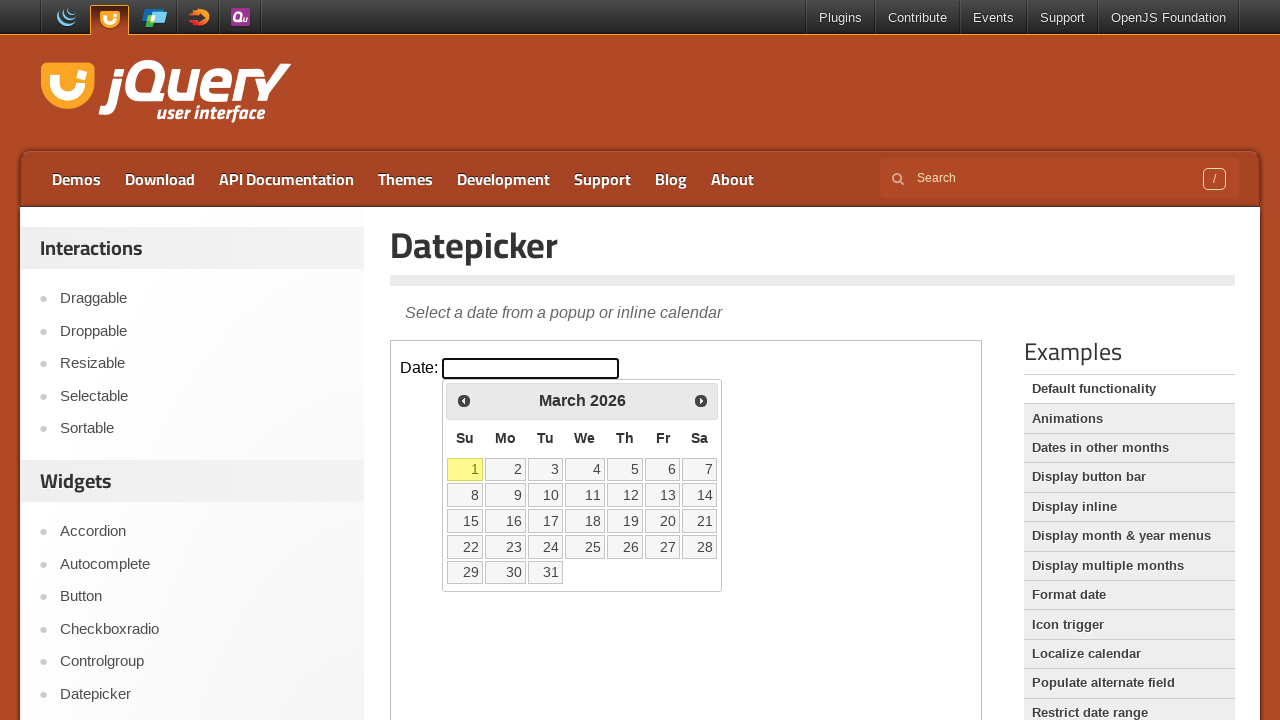

Found 35 calendar cells
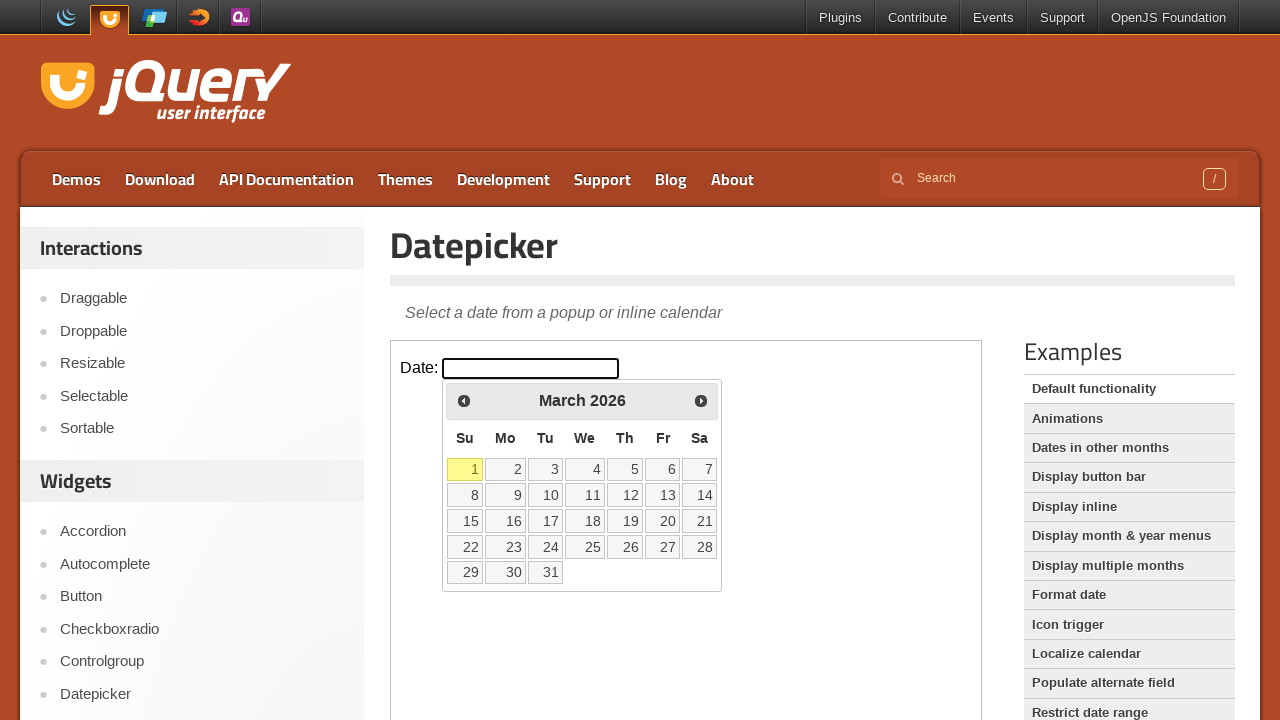

Clicked calendar cell with date 30 at (506, 572) on iframe.demo-frame >> internal:control=enter-frame >> table.ui-datepicker-calenda
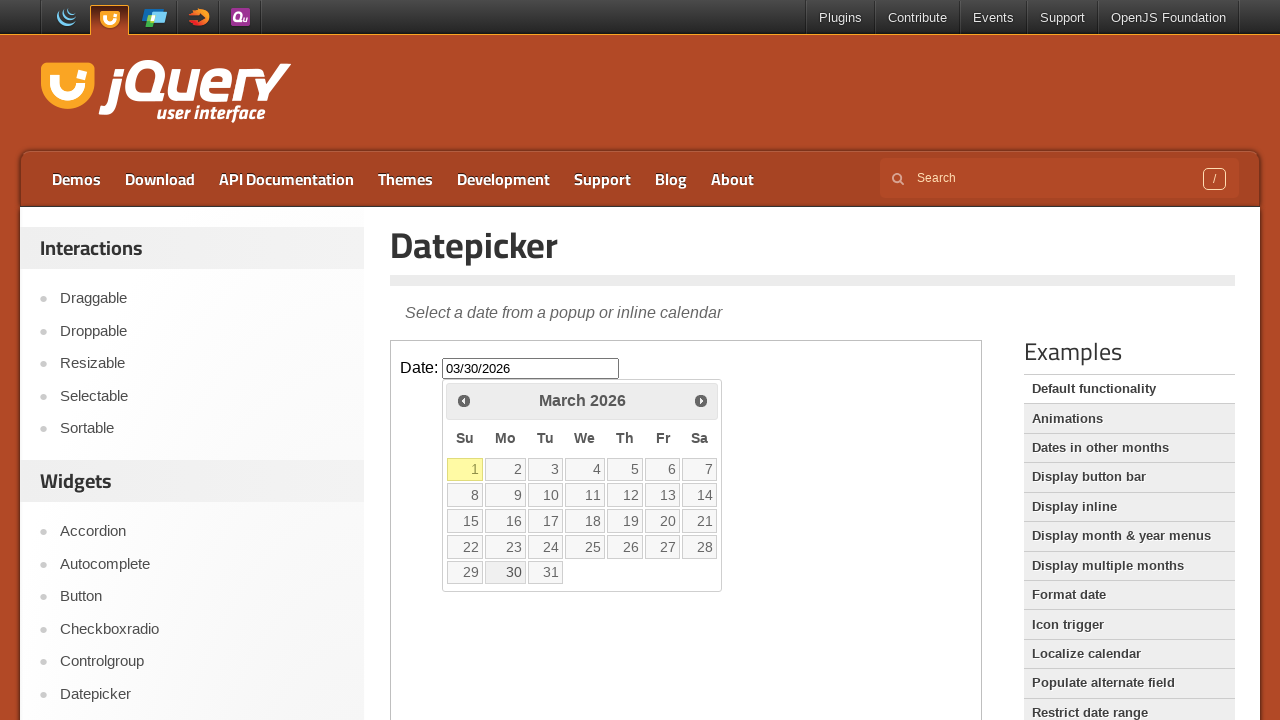

Waited for date selection to be processed
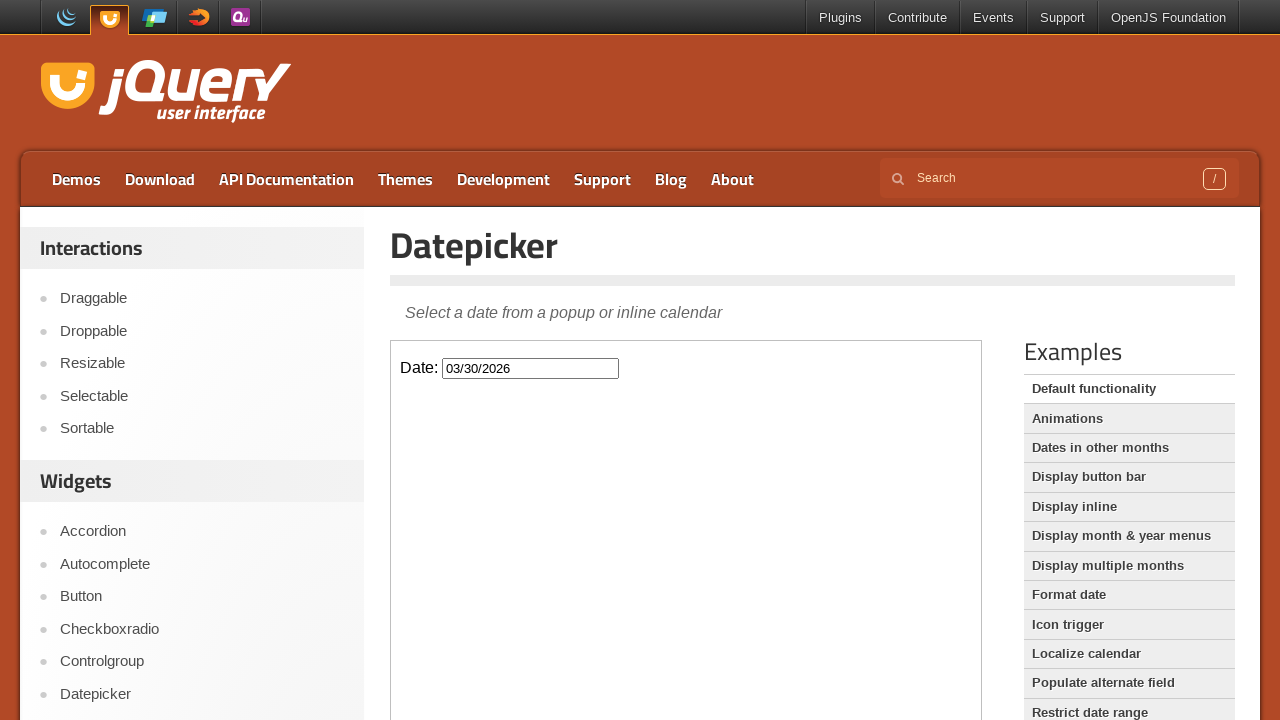

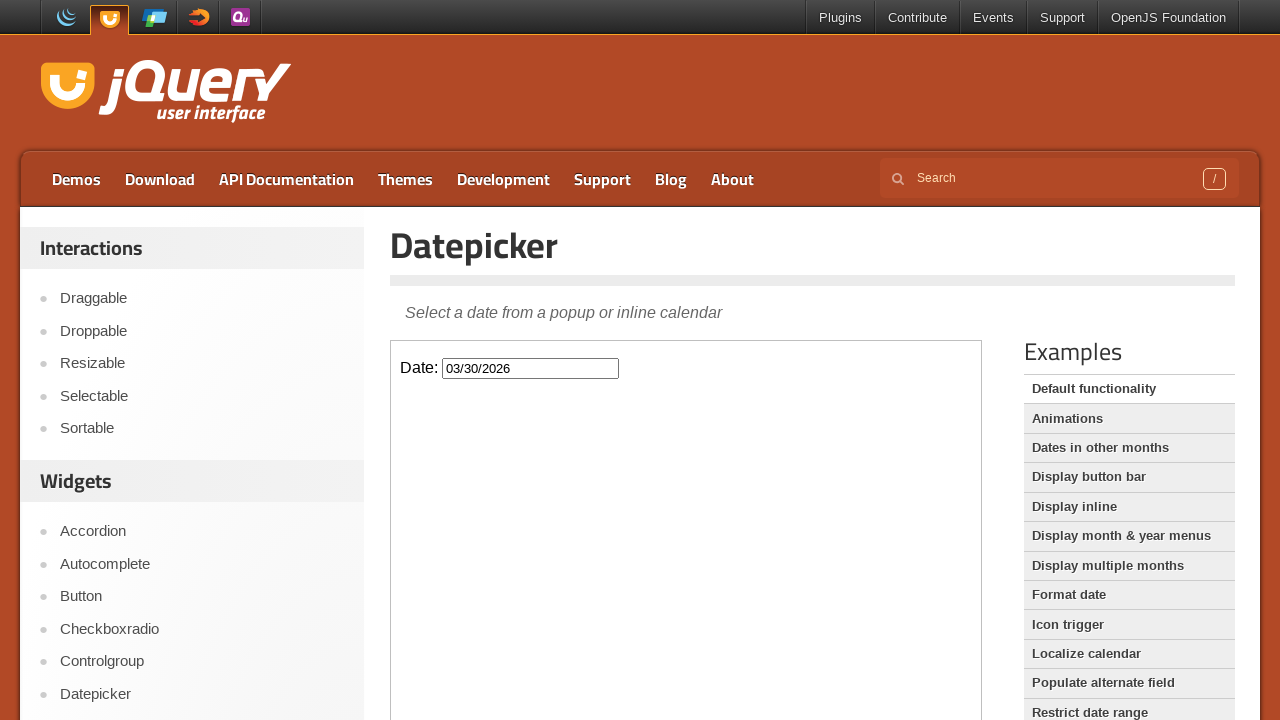